Tests child window handling by clicking a document link, waiting for new page to open, extracting text from the child window, and using that text in the parent page

Starting URL: https://rahulshettyacademy.com/loginpagePractise/

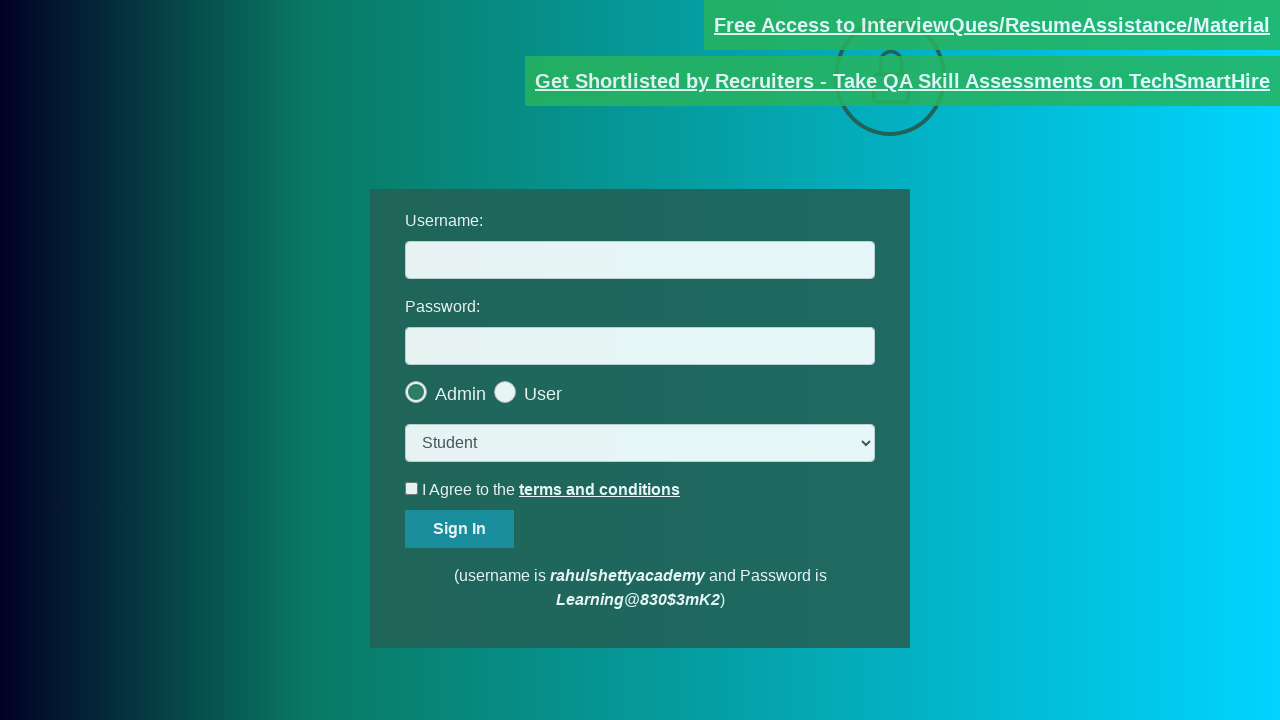

Located document link element
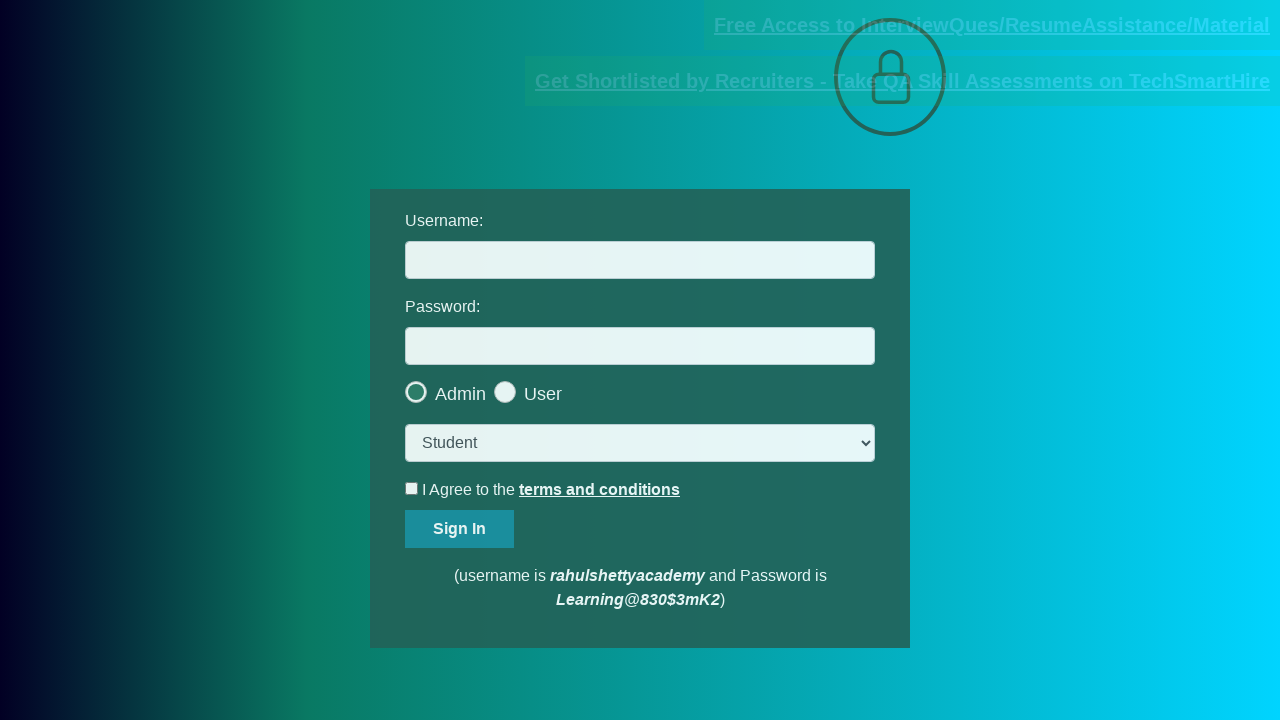

Clicked document link and new page opened at (992, 25) on [href*='documents-request']
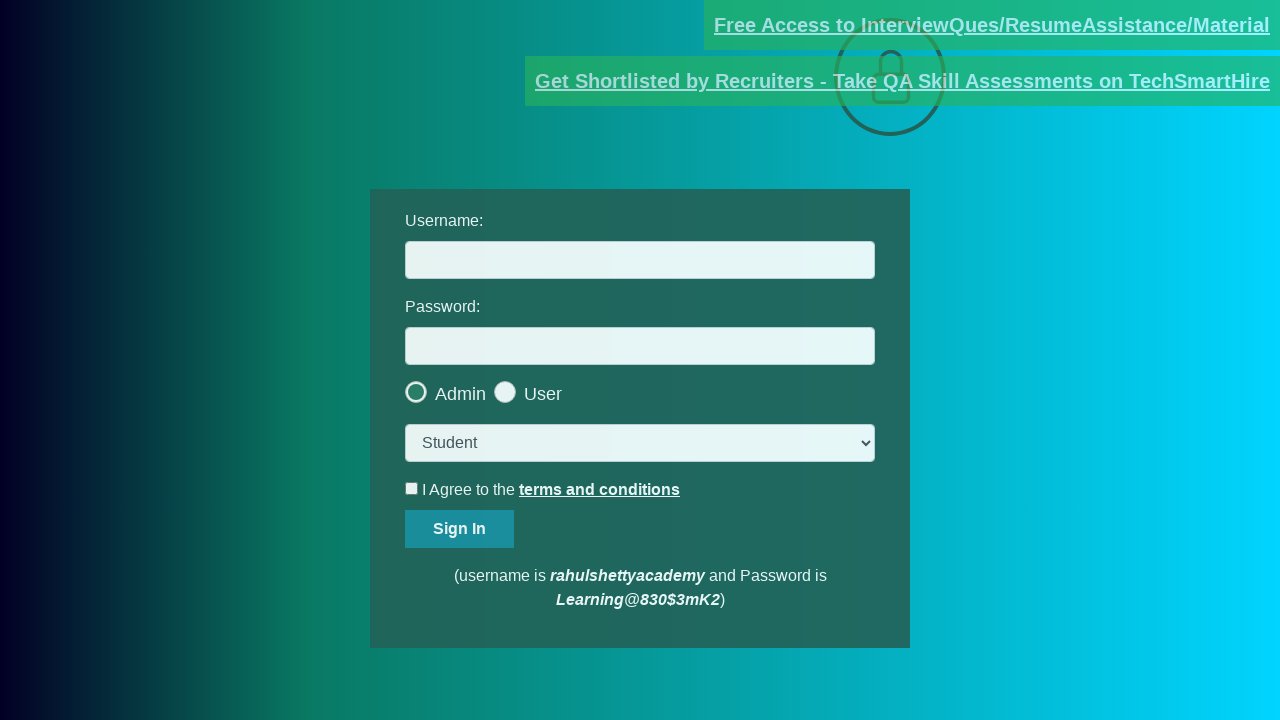

Captured new child window reference
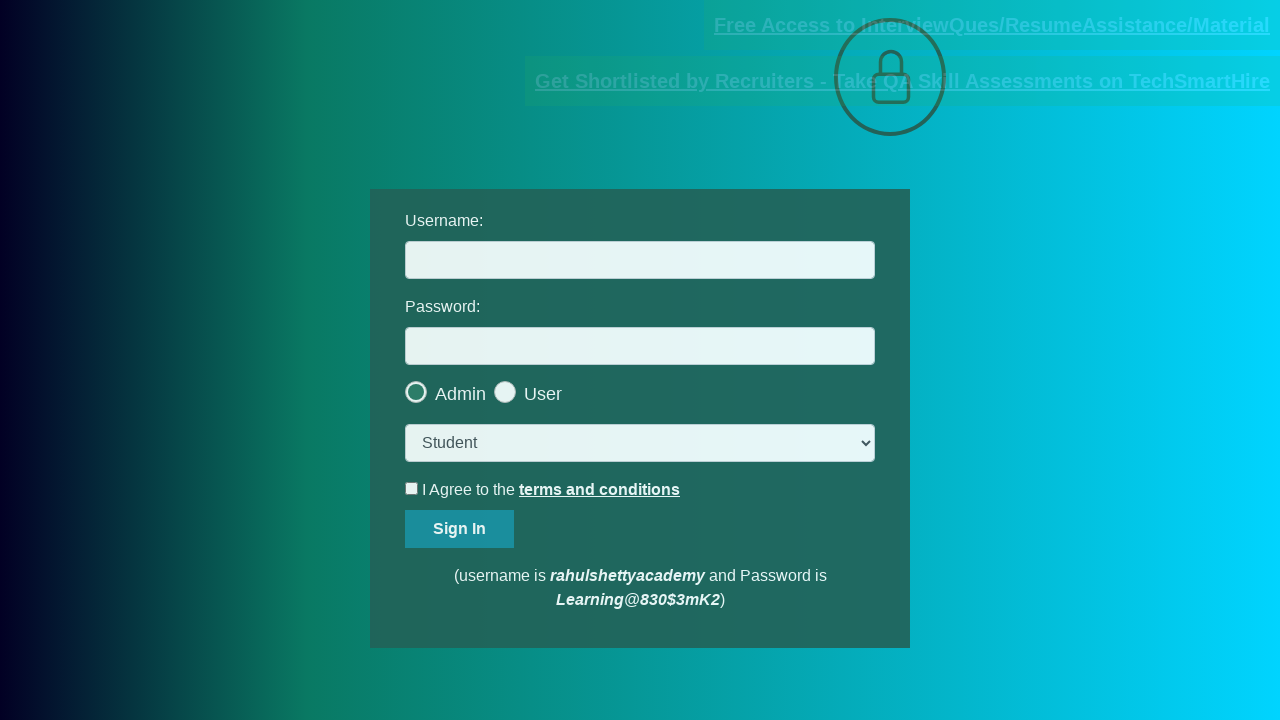

Child window loaded completely
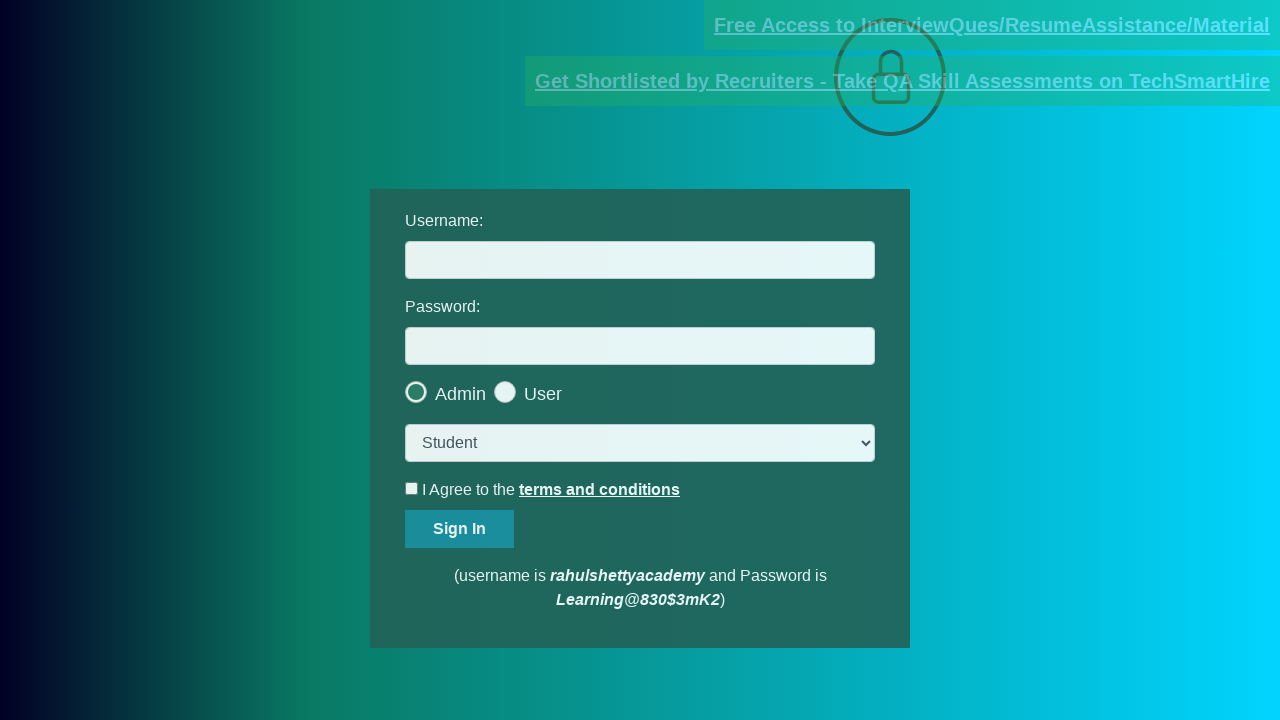

Extracted text from red element in child window
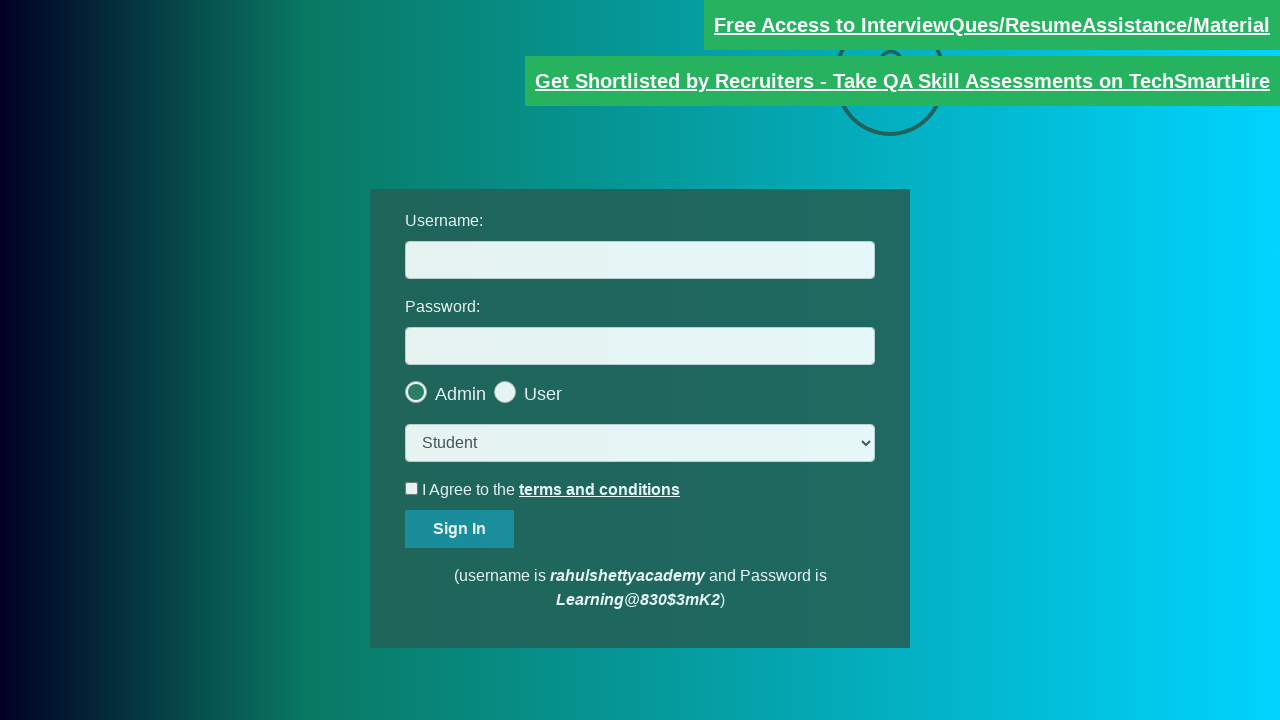

Split text by @ symbol to extract domain
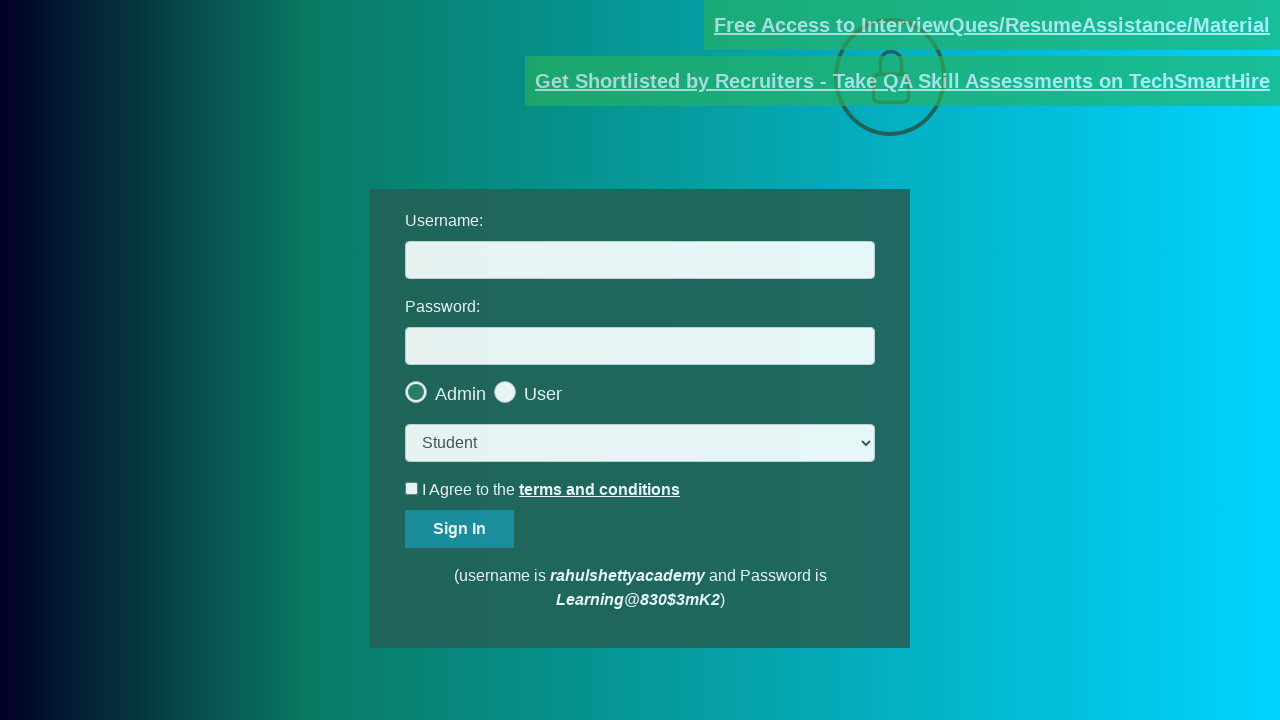

Extracted domain: rahulshettyacademy.com
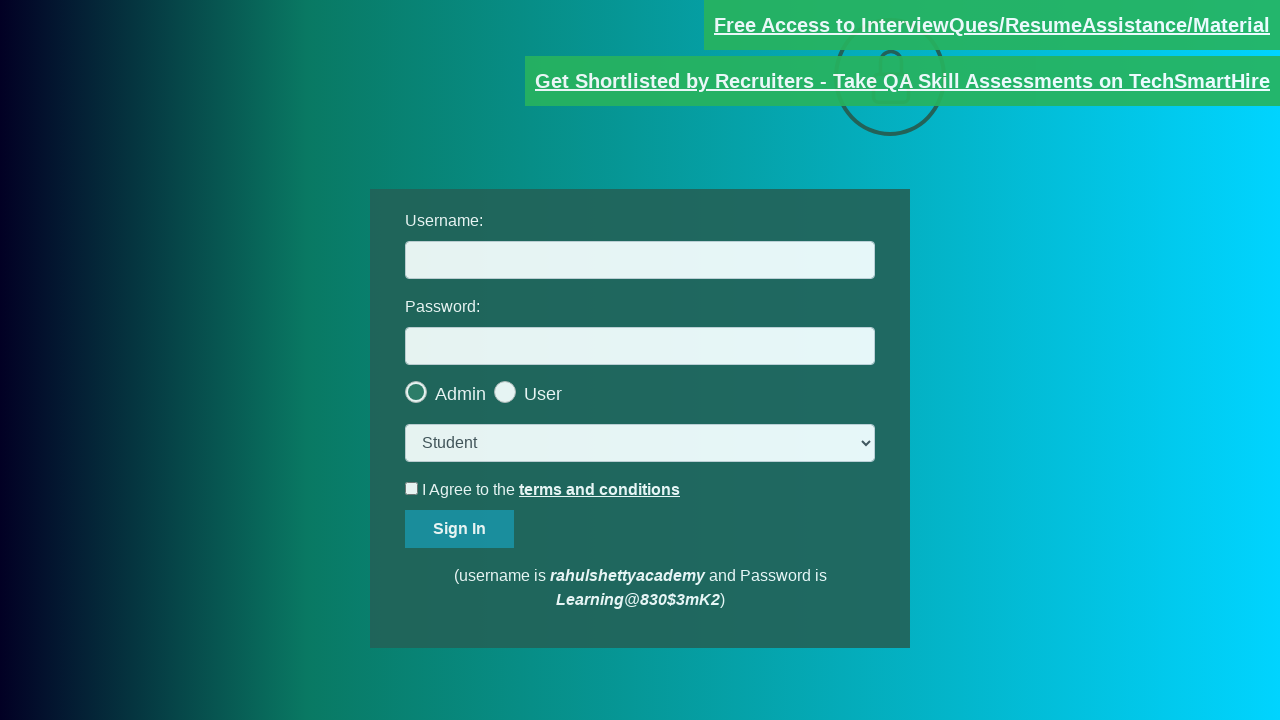

Filled username field with extracted domain on parent page on #username
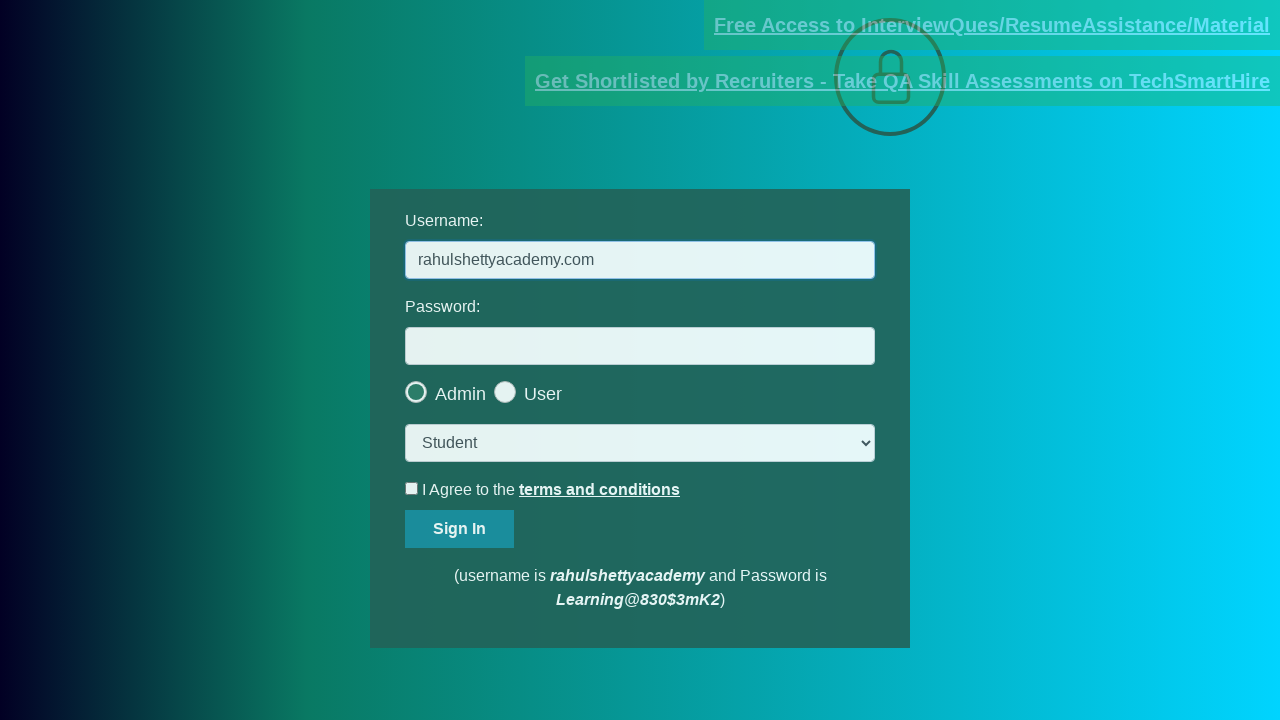

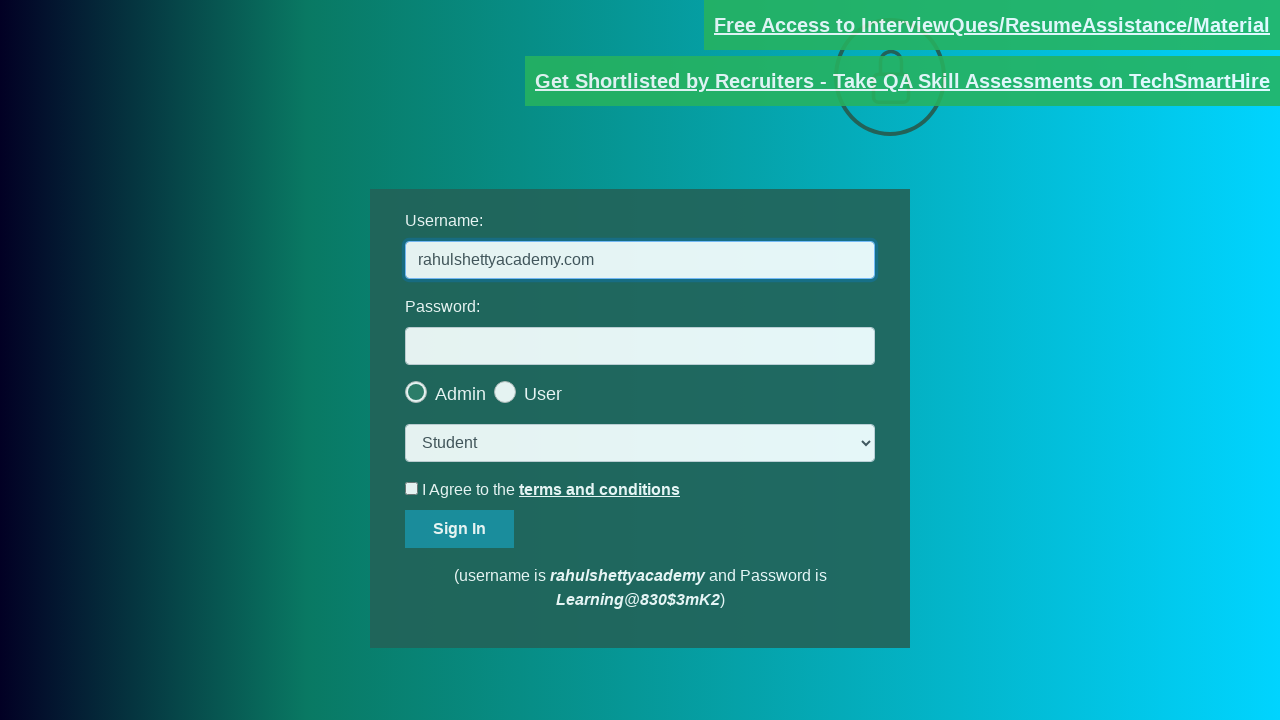